Tests adding a new employee by clicking the add employee button, selecting the new employee, and filling in the name, phone, and title fields

Starting URL: https://devmountain-qa.github.io/employee-manager/1.2_Version/index.html

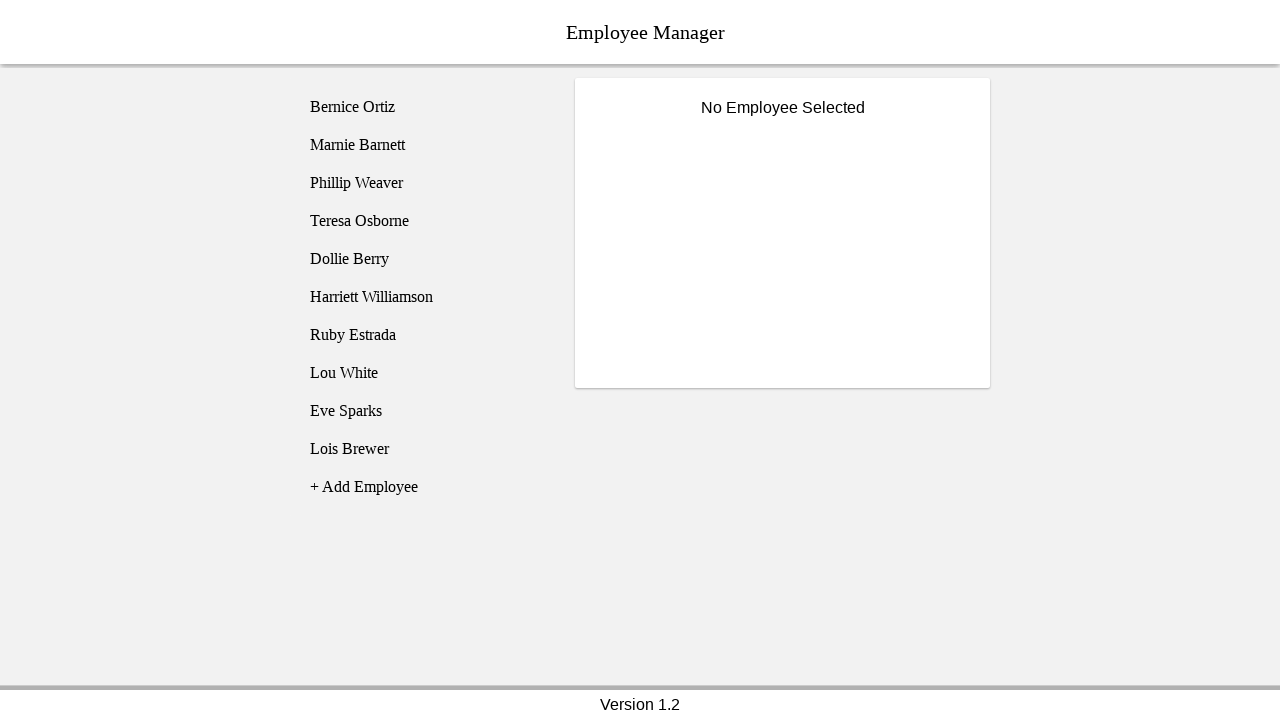

Page header loaded
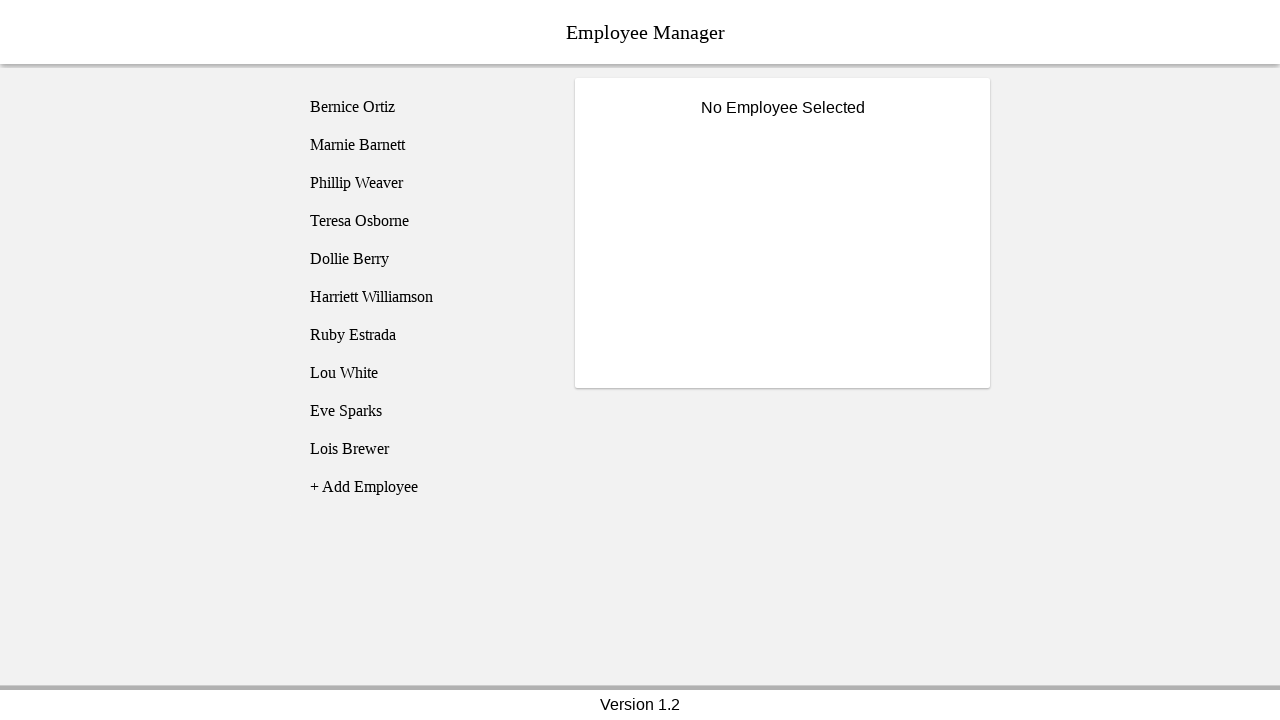

Clicked add employee button at (425, 487) on [name='addEmployee']
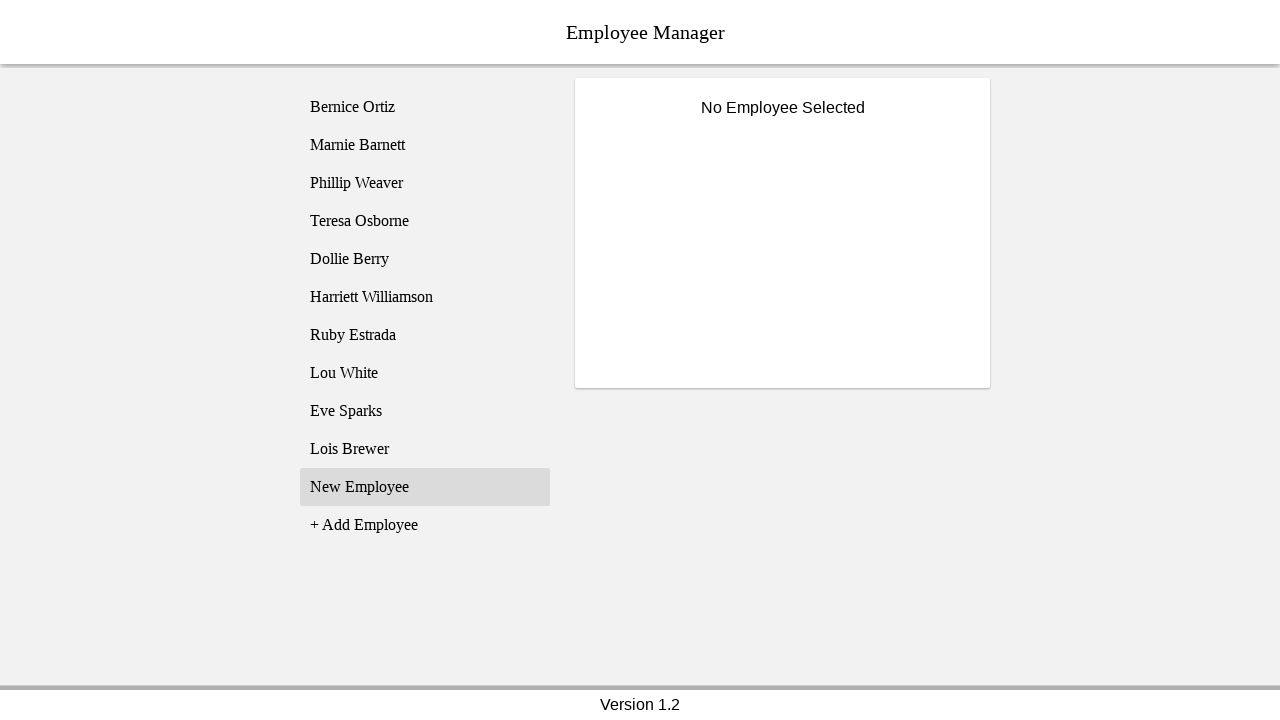

Selected new employee entry at (425, 487) on [name='employee11']
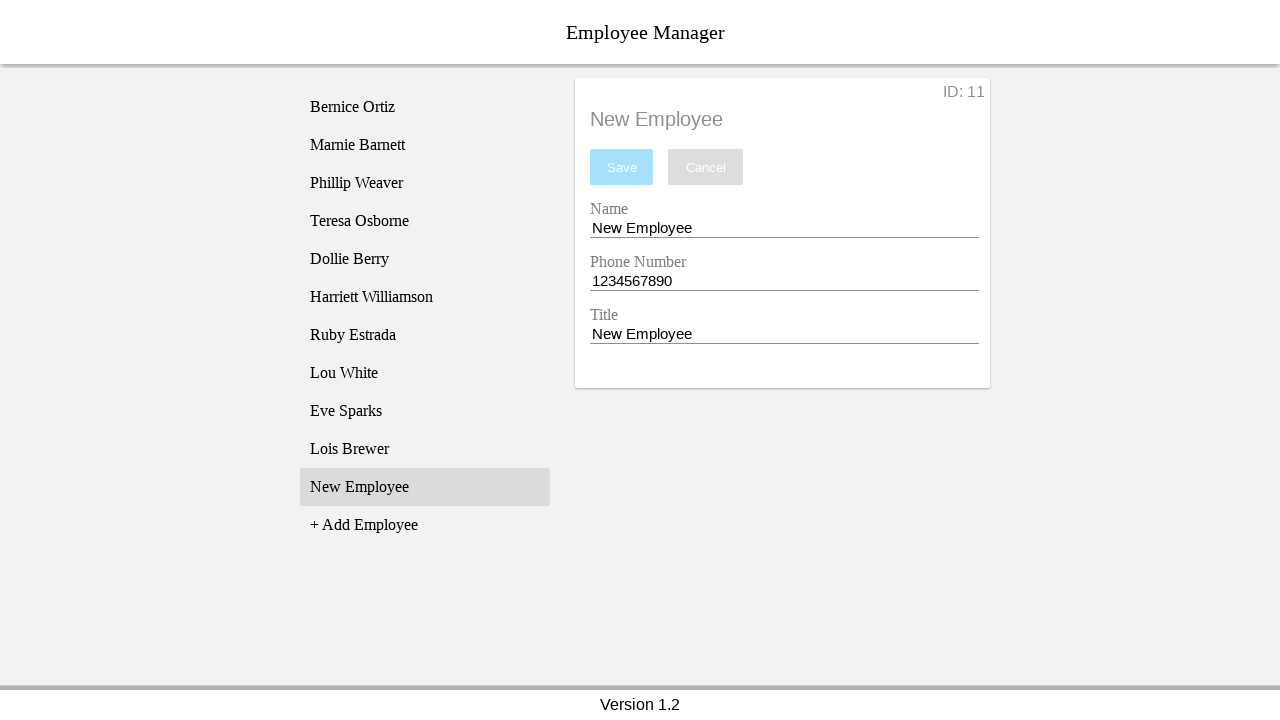

Clicked name input field at (784, 228) on [name='nameEntry']
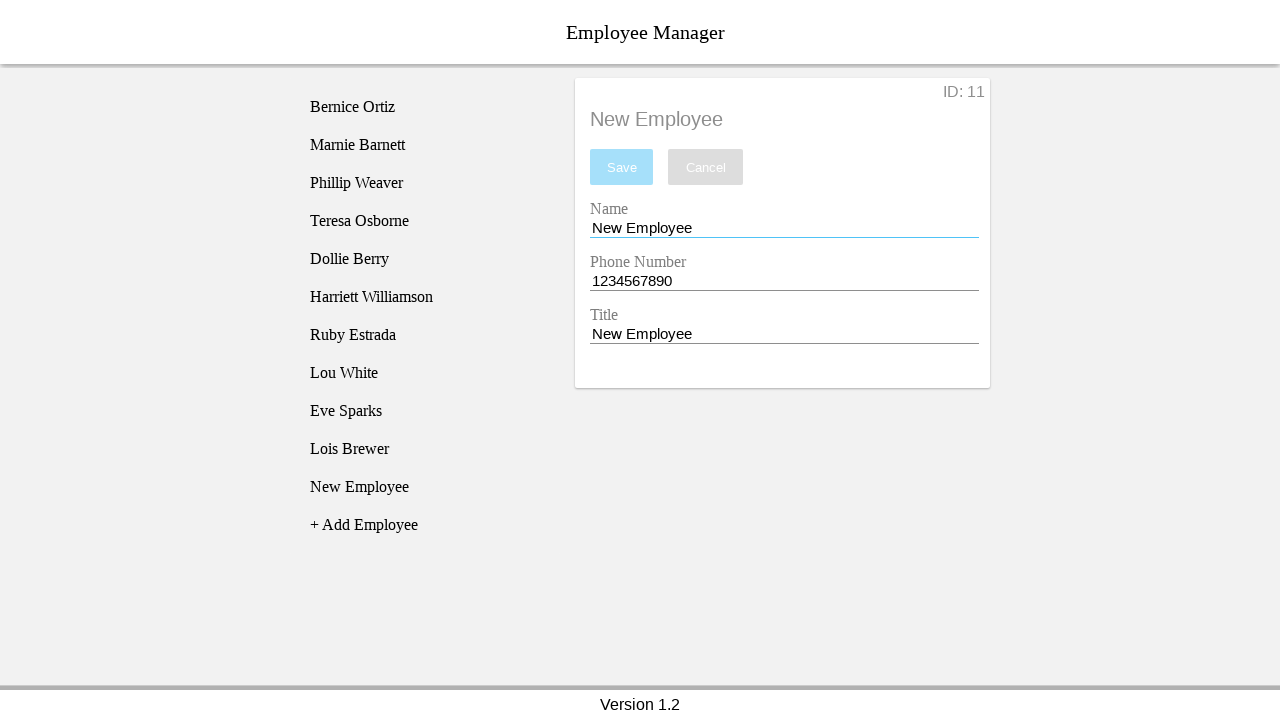

Filled name field with 'John Smith' on [name='nameEntry']
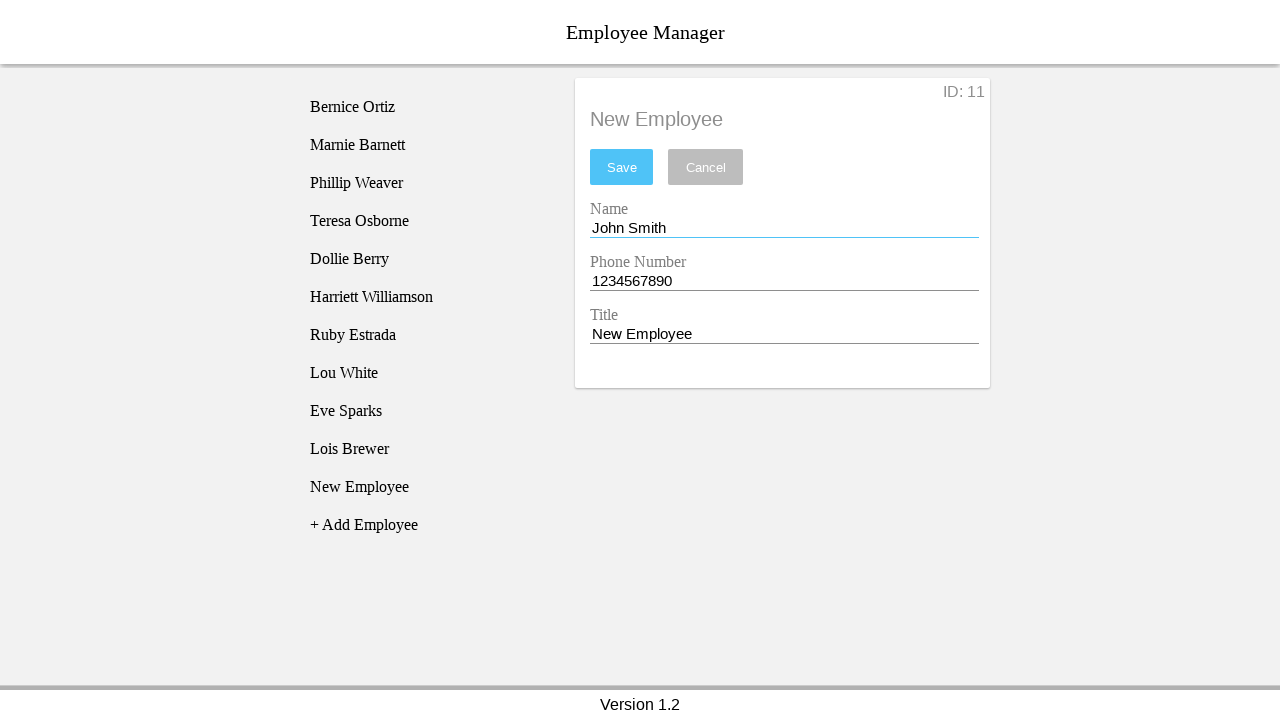

Clicked phone input field at (784, 281) on [name='phoneEntry']
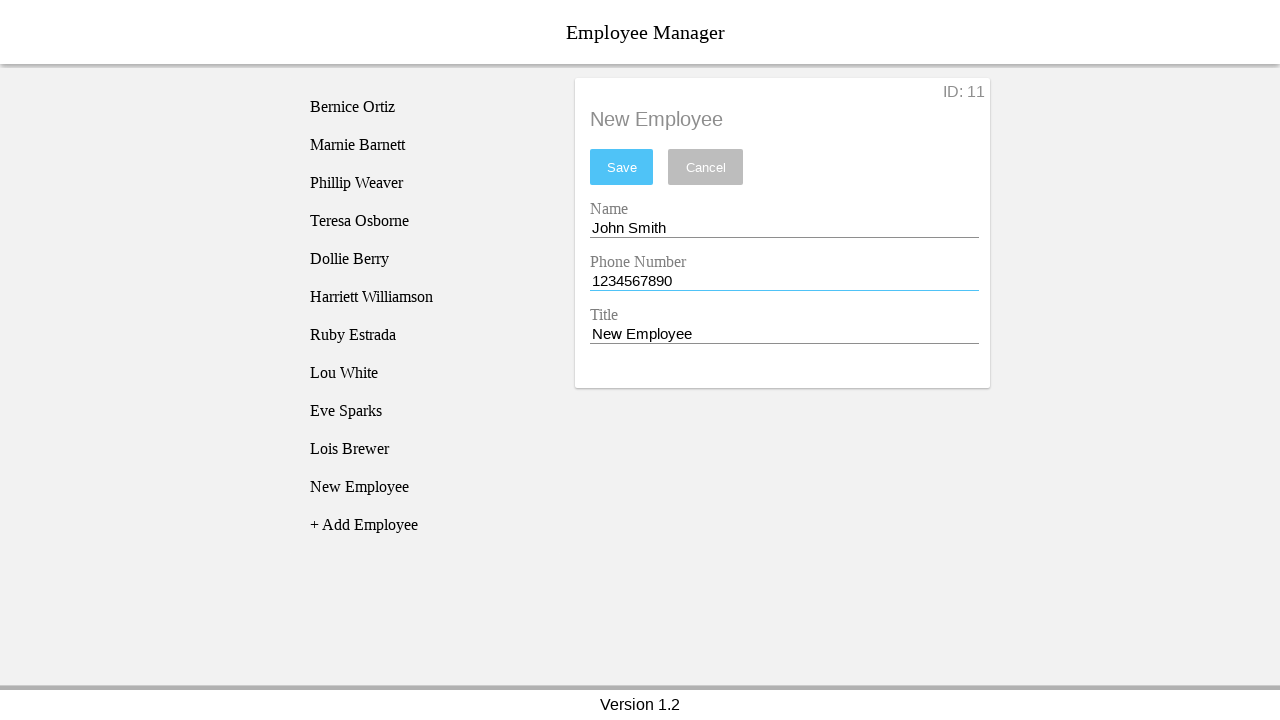

Filled phone field with '555-123-4567' on [name='phoneEntry']
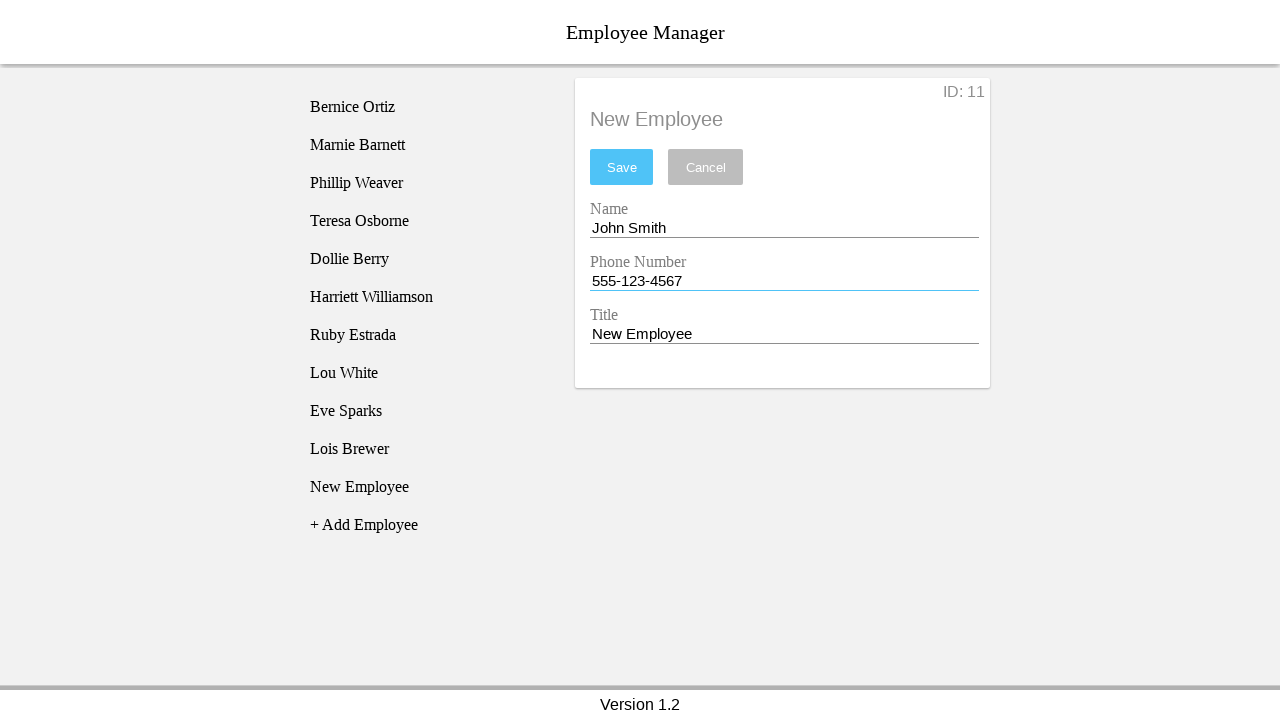

Clicked title input field at (784, 334) on [name='titleEntry']
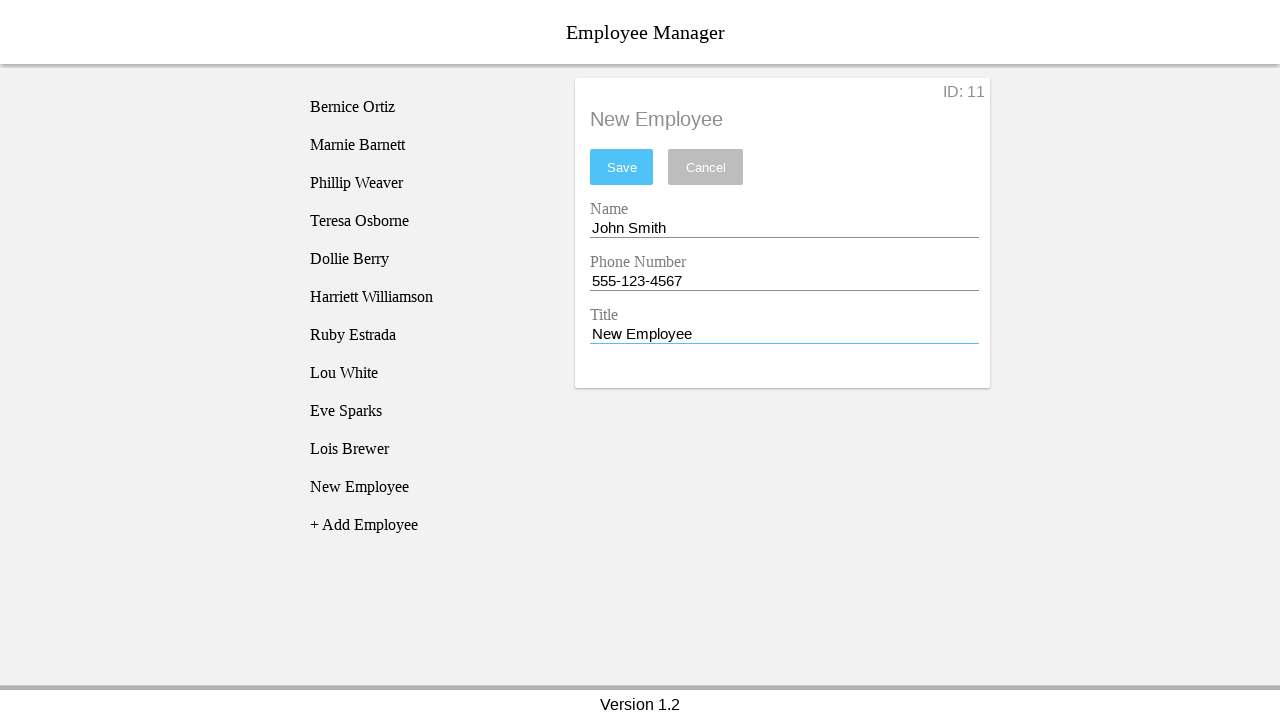

Filled title field with 'Software Engineer' on [name='titleEntry']
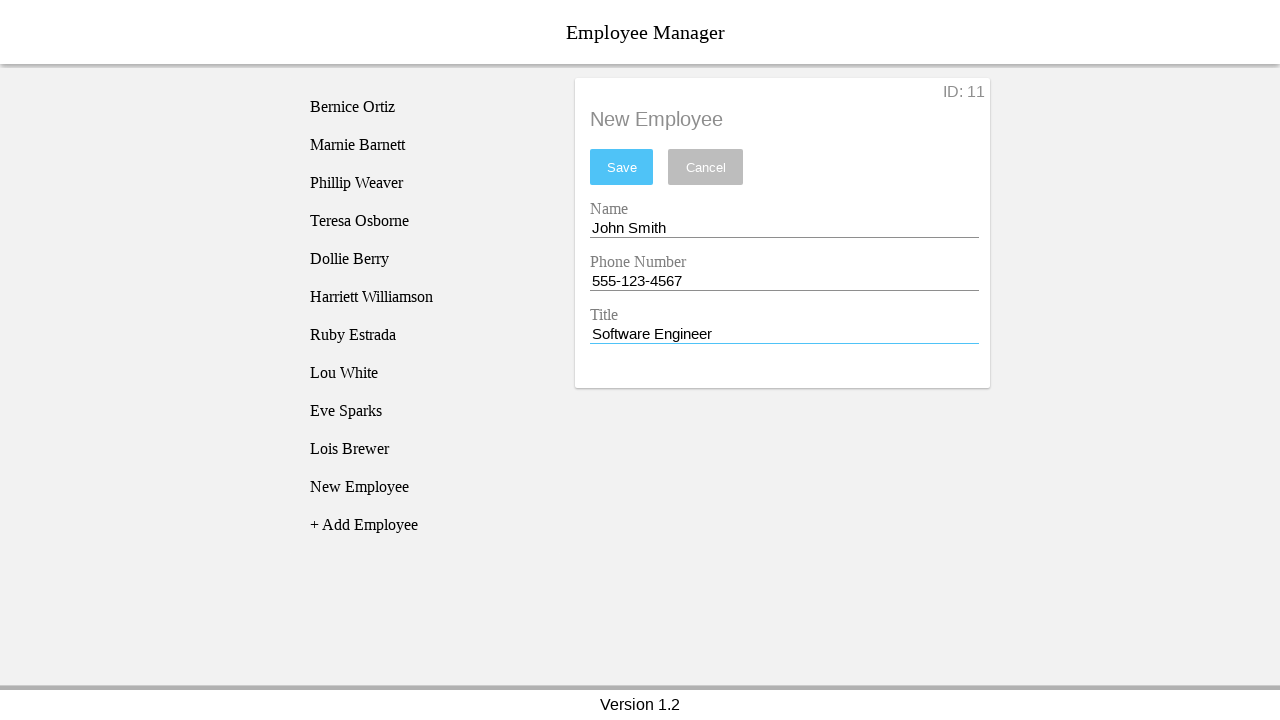

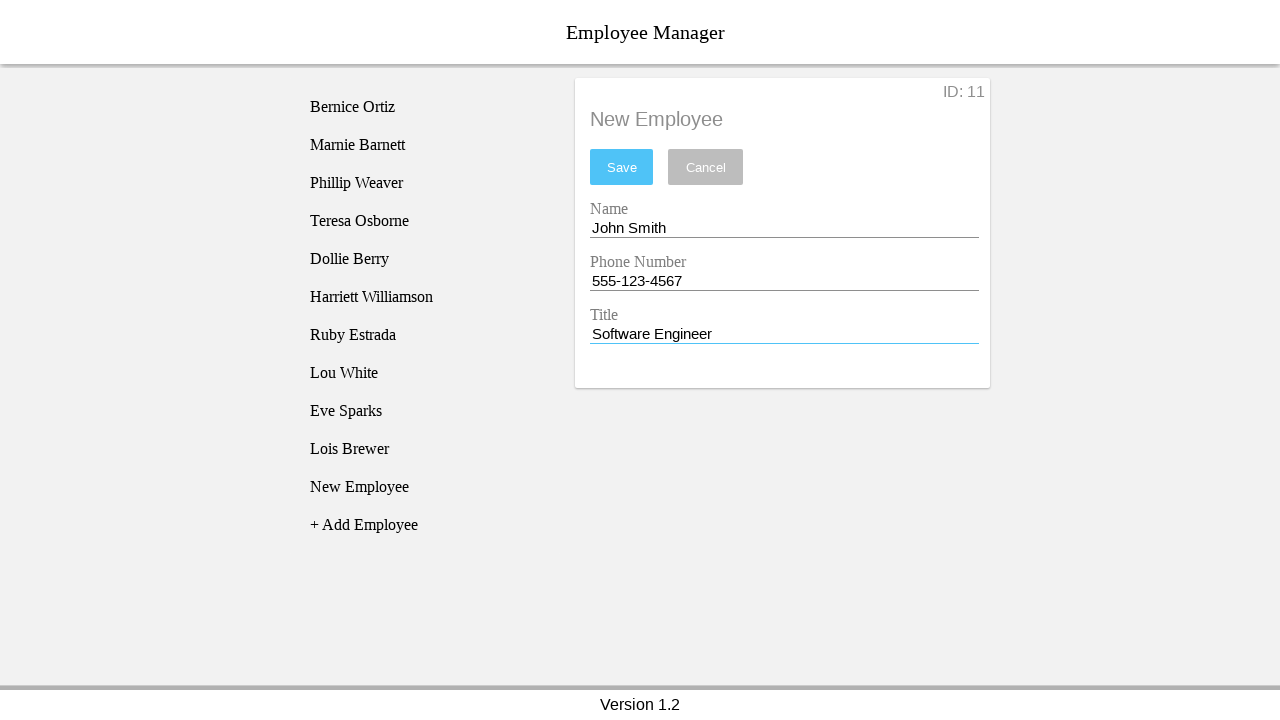